Tests drag and drop functionality by dragging element A to element B's position, then performs a right-click action

Starting URL: https://the-internet.herokuapp.com/drag_and_drop

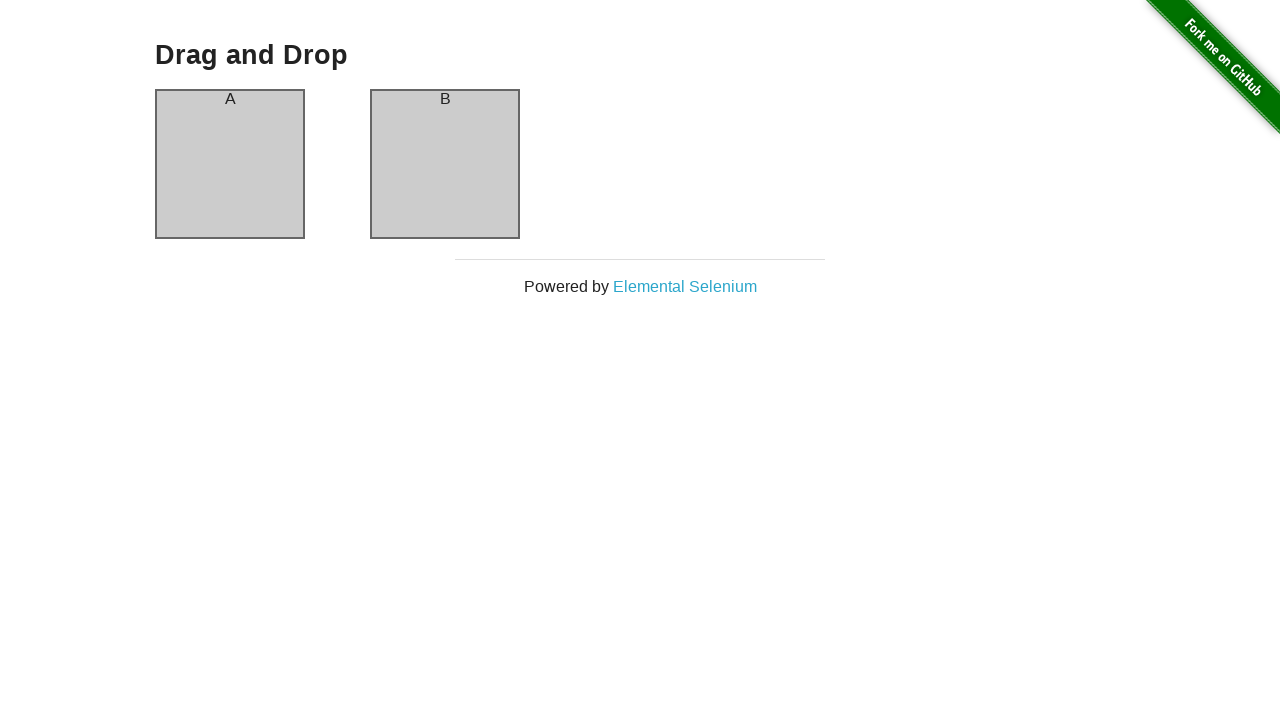

Located draggable element A
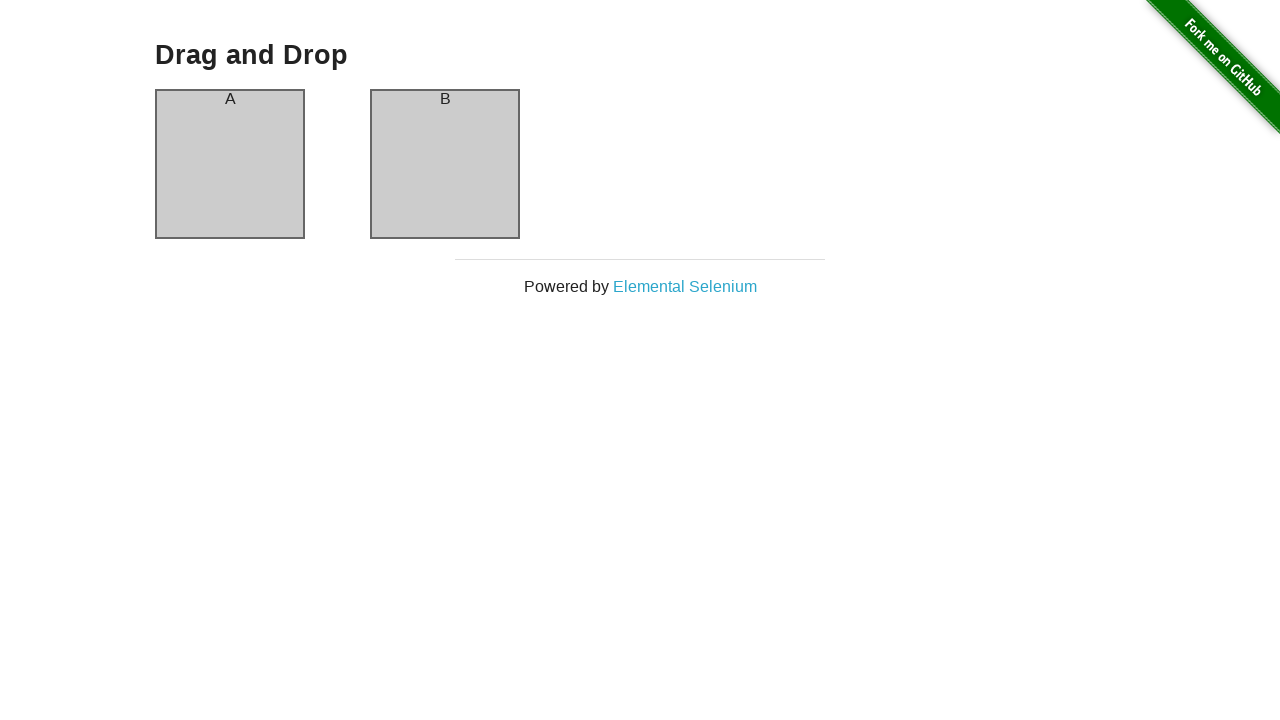

Located drop target element B
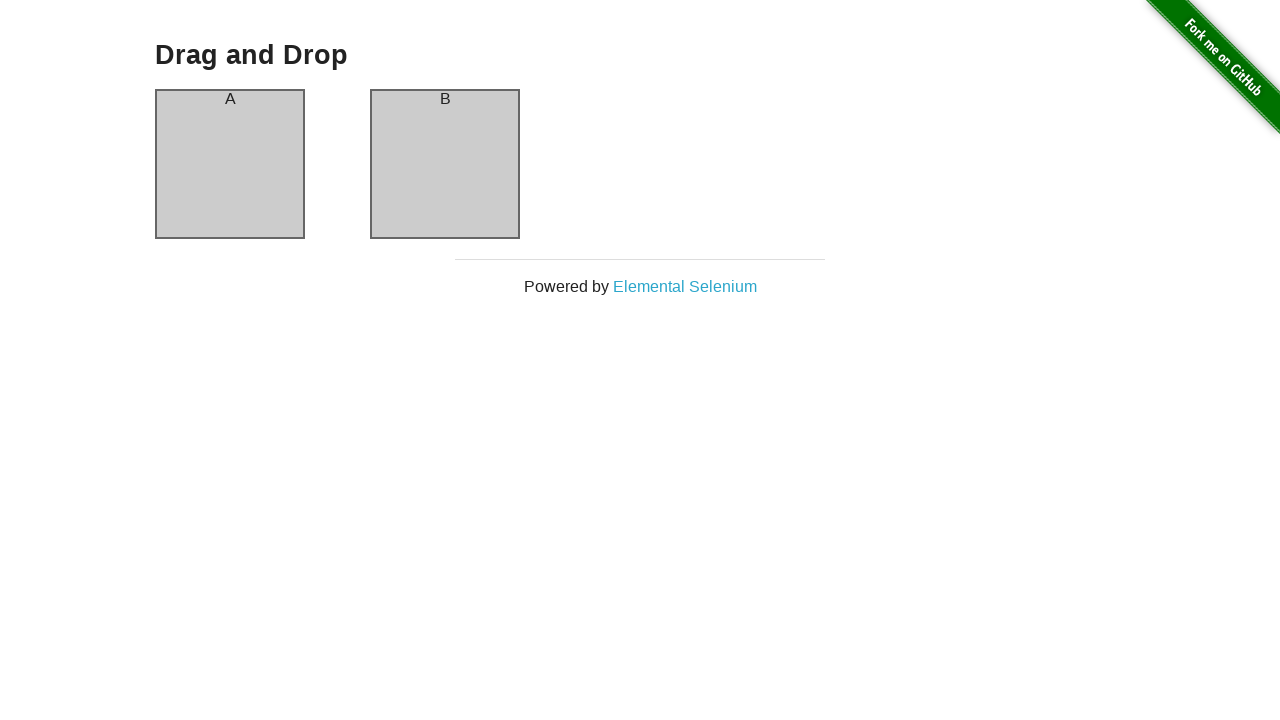

Dragged element A to element B's position at (445, 164)
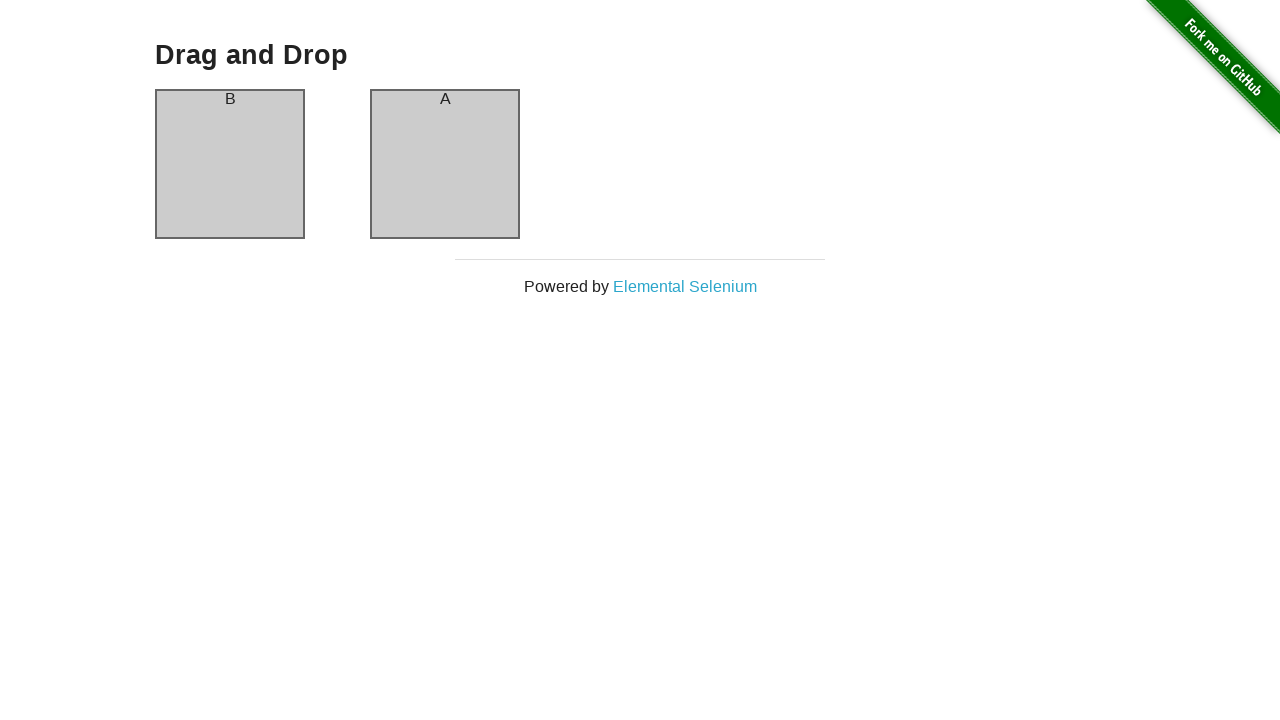

Right-clicked on element A at (230, 164) on xpath=/html/body/div[2]/div/div/div/div[1]
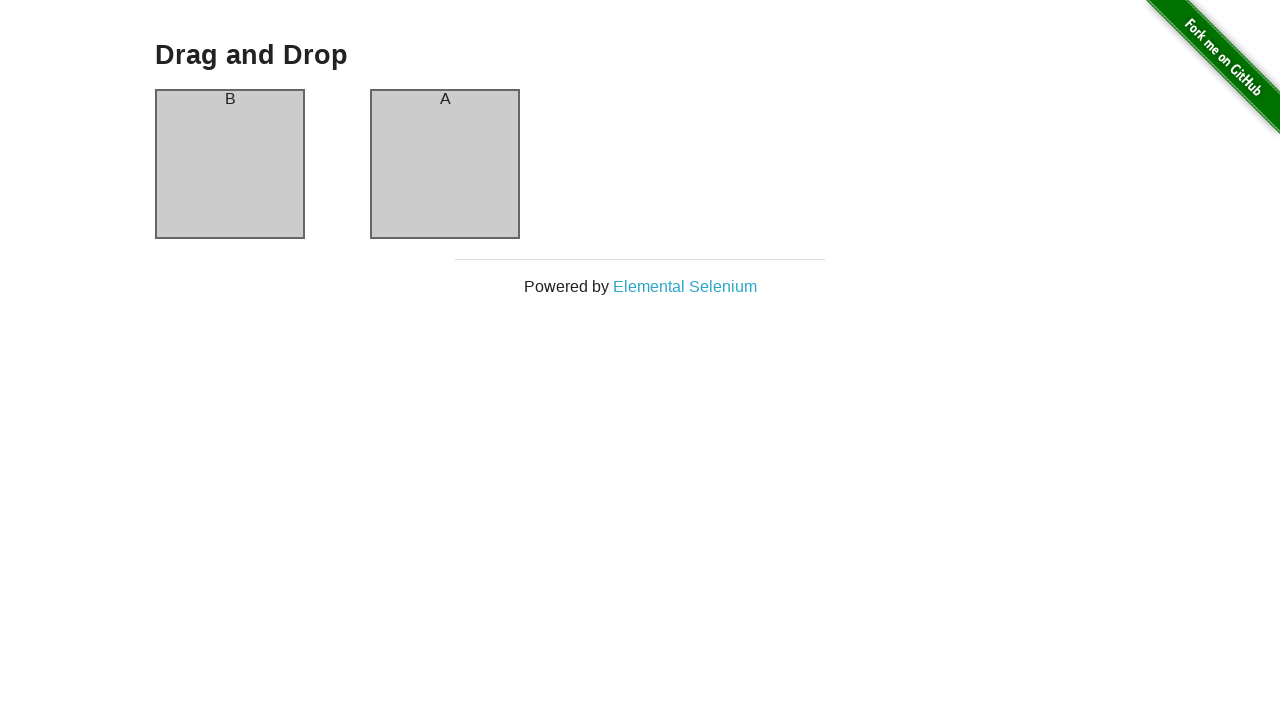

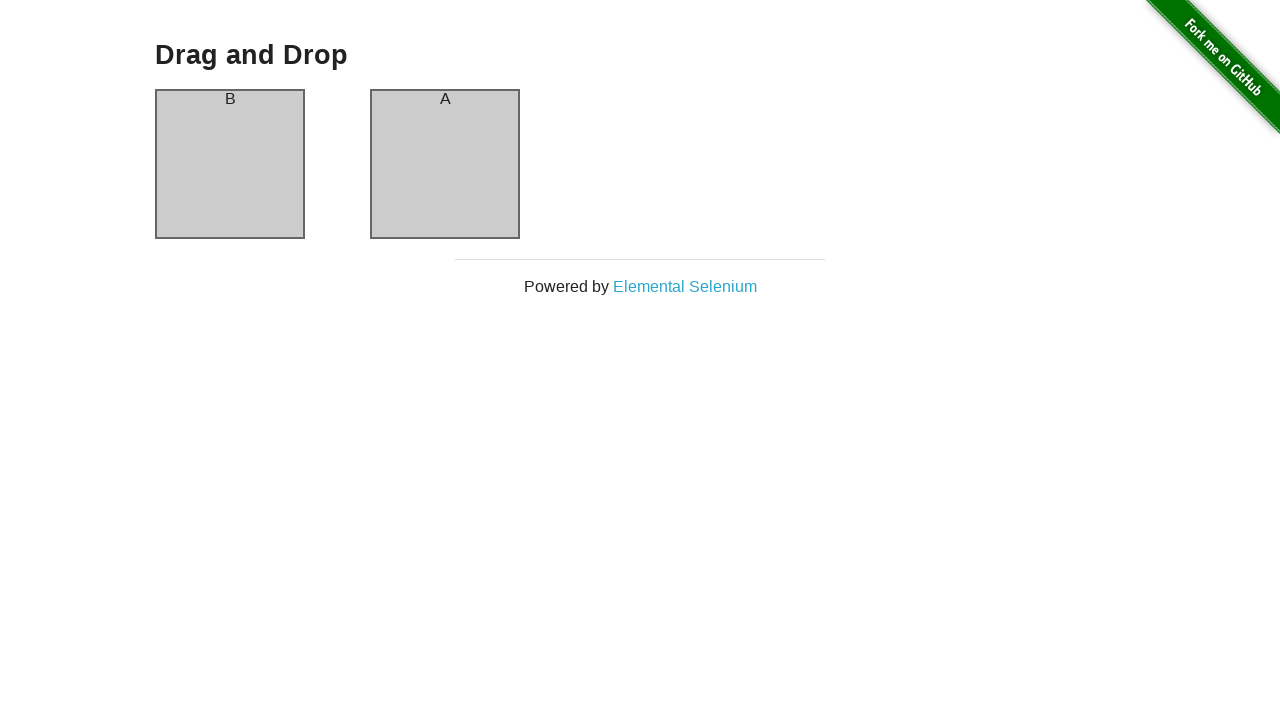